Tests hover functionality by hovering over avatar images and verifying user information appears

Starting URL: https://the-internet.herokuapp.com/hovers

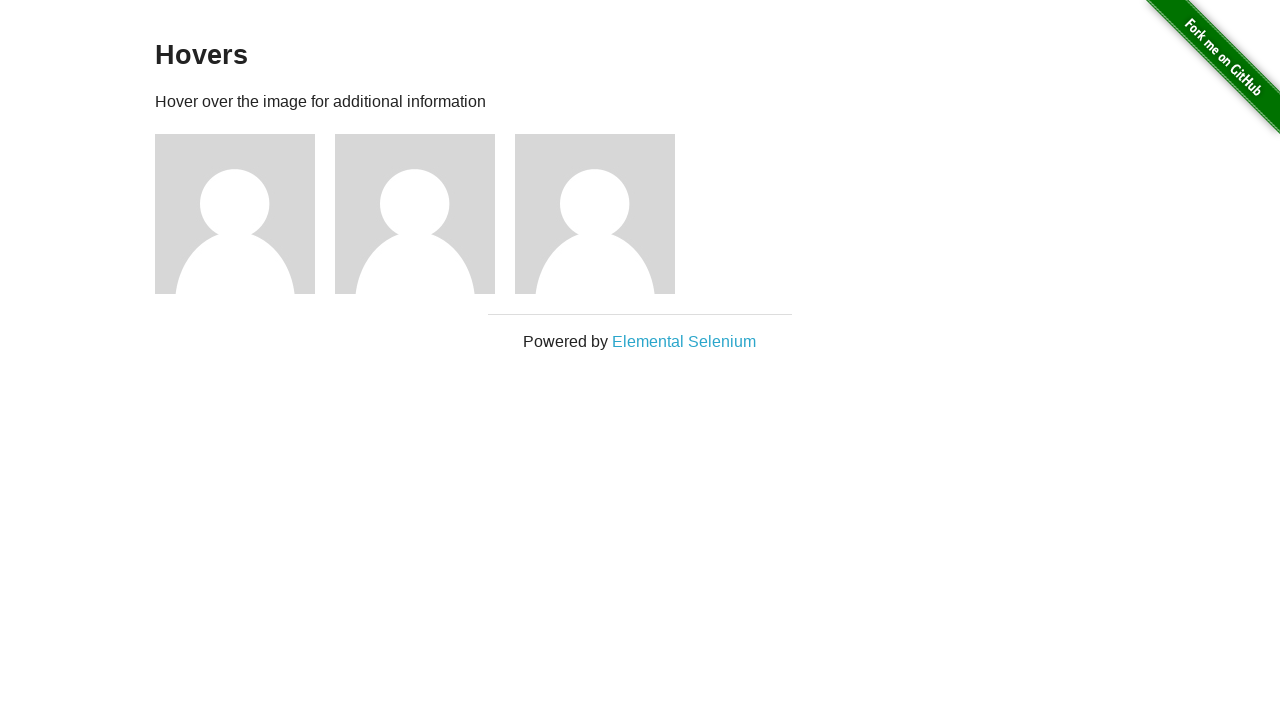

Verified first avatar image is visible
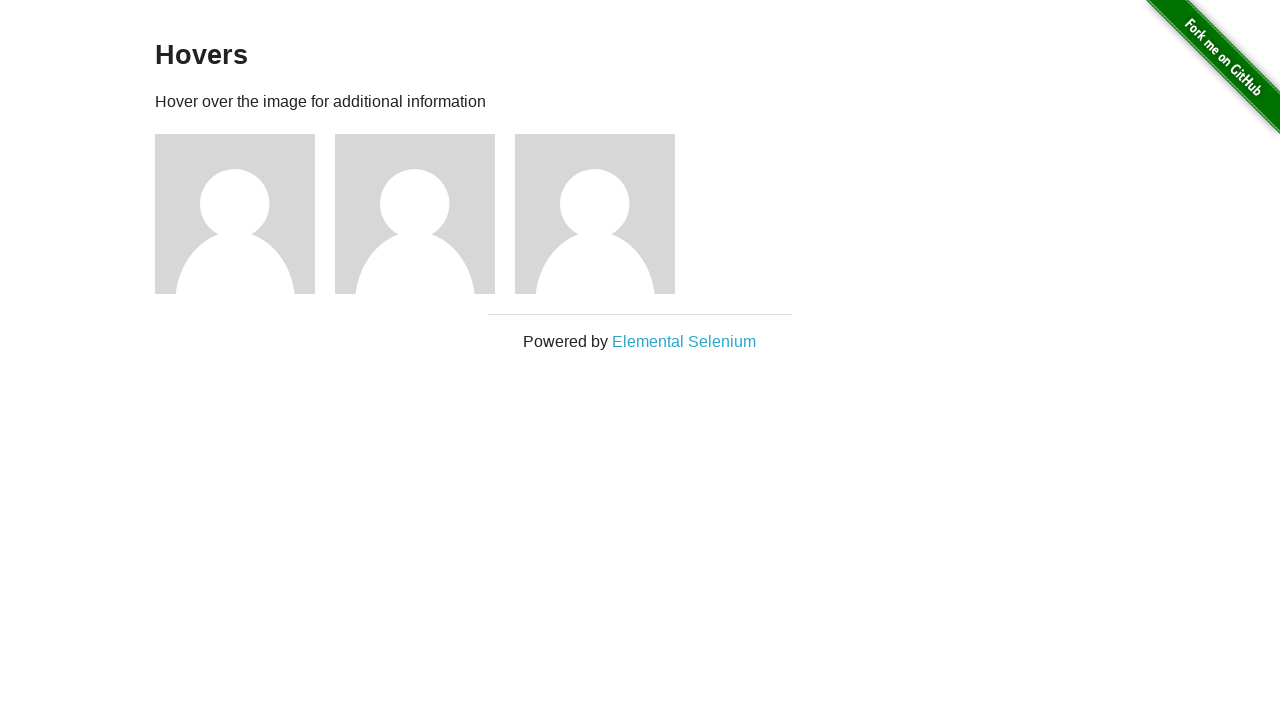

Hovered over first avatar image at (235, 214) on xpath=//div[@class='figure']/img >> nth=0
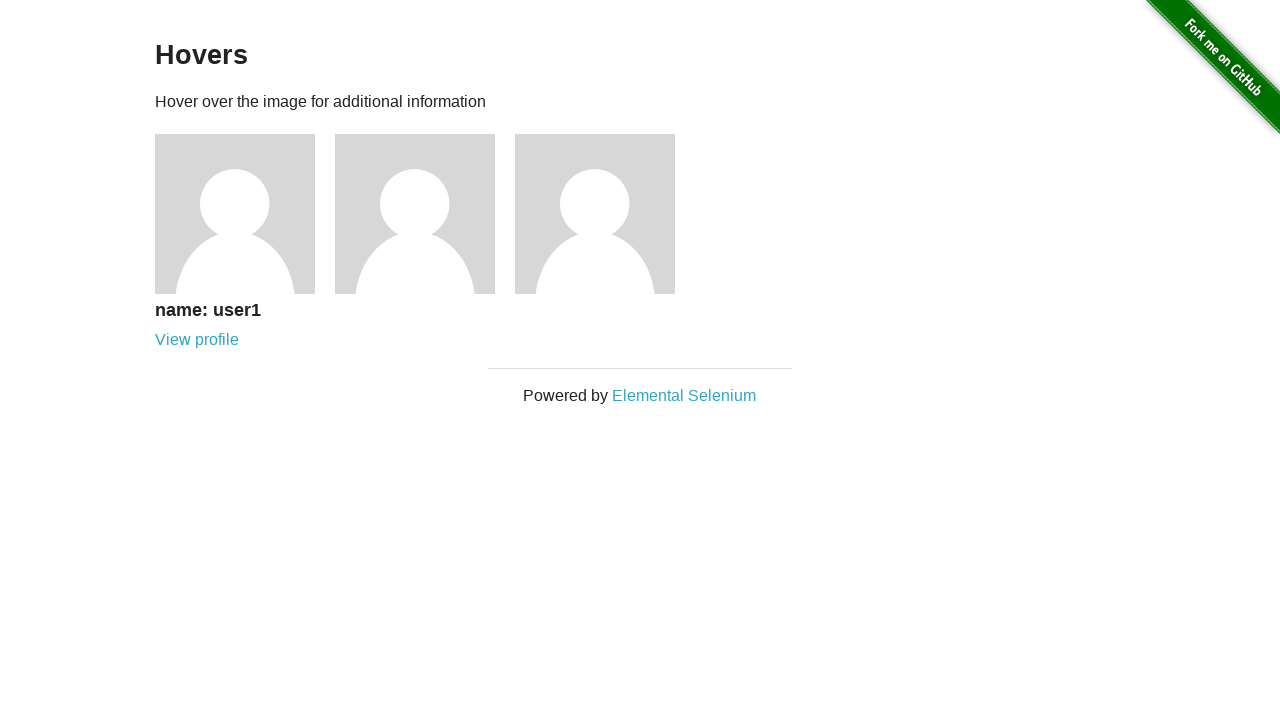

Verified first avatar details show 'name: user1'
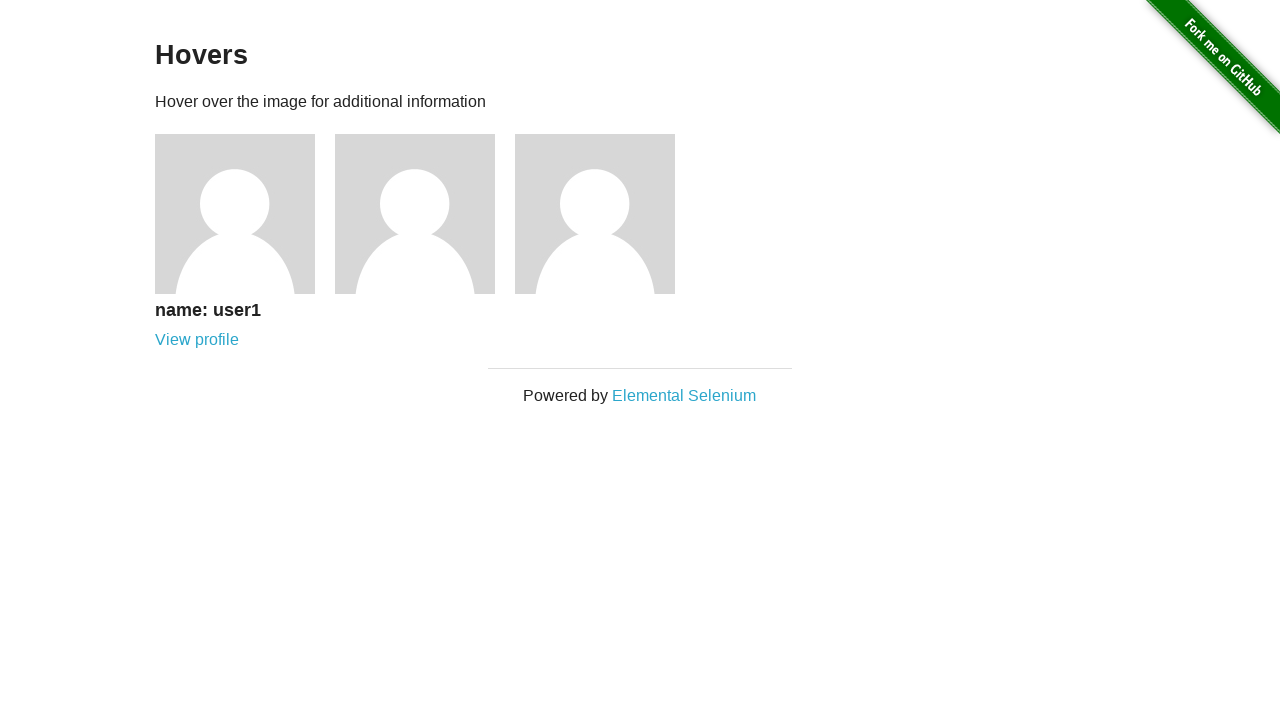

Verified 'View profile' link is visible for first avatar
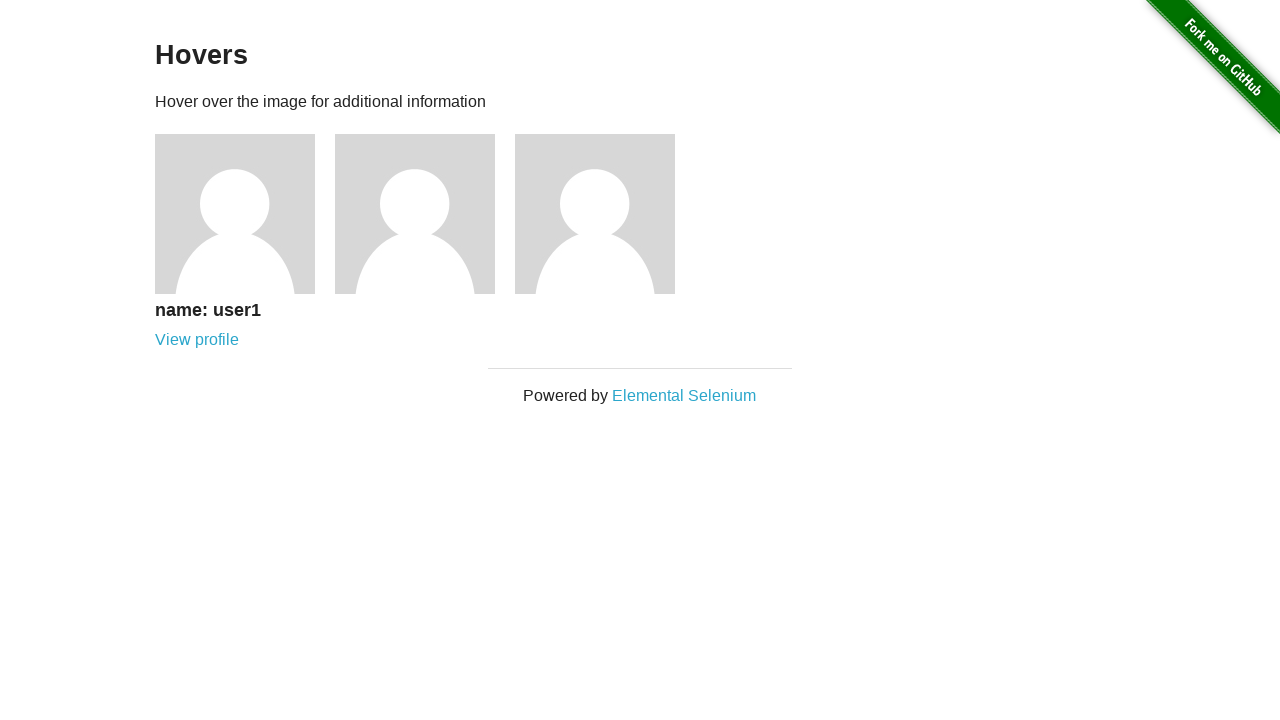

Hovered over second avatar image at (415, 214) on xpath=//div[@class='figure'][2]/img
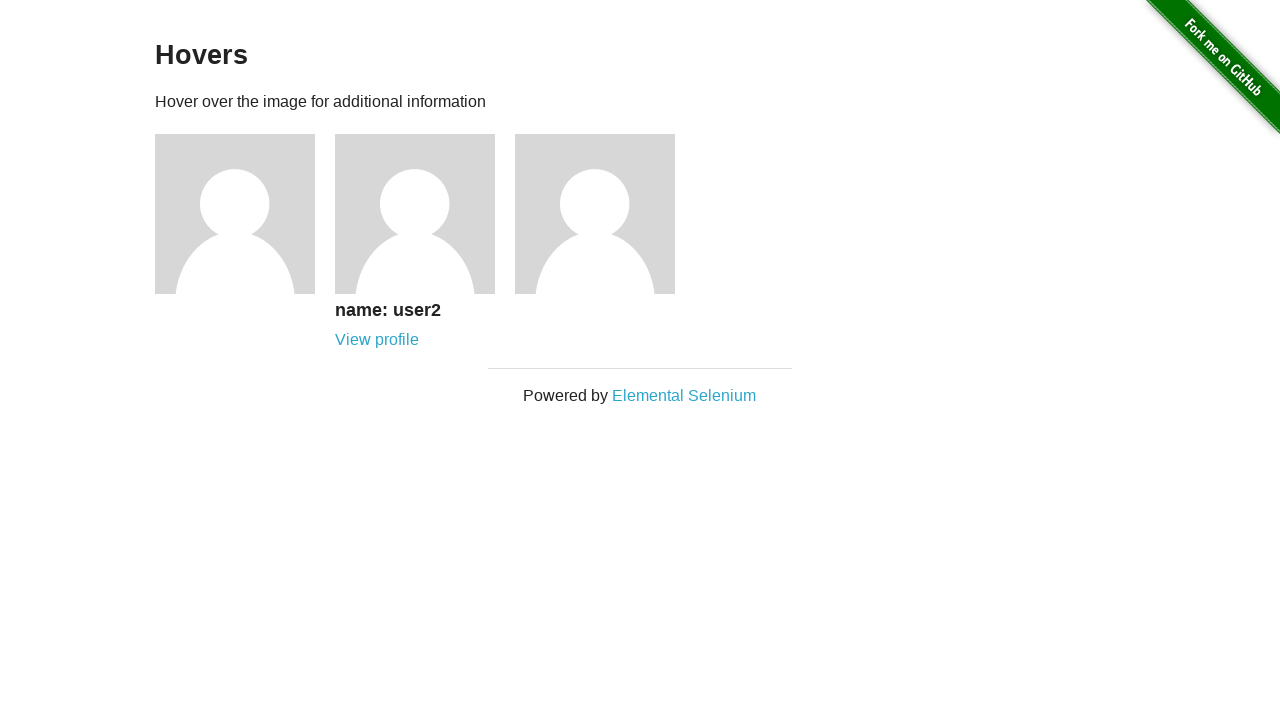

Verified second avatar details show 'name: user2'
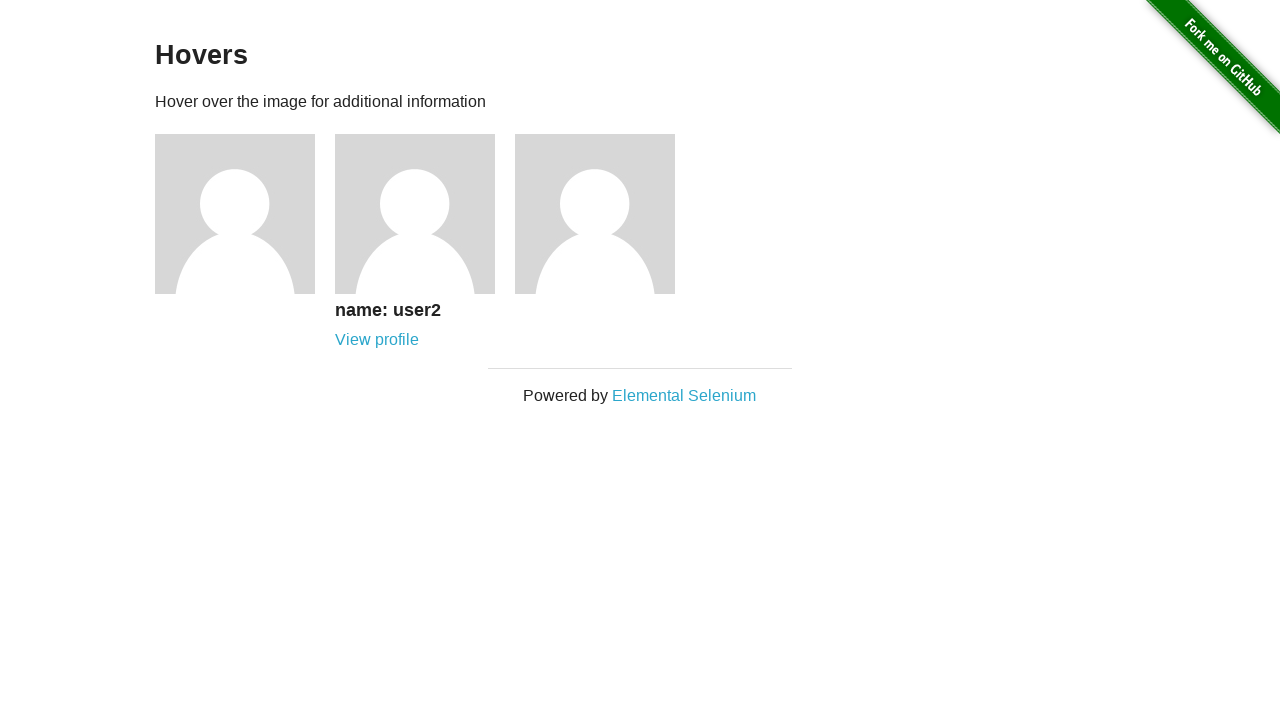

Hovered over third avatar image at (595, 214) on xpath=//div[@class='figure'][3]/img
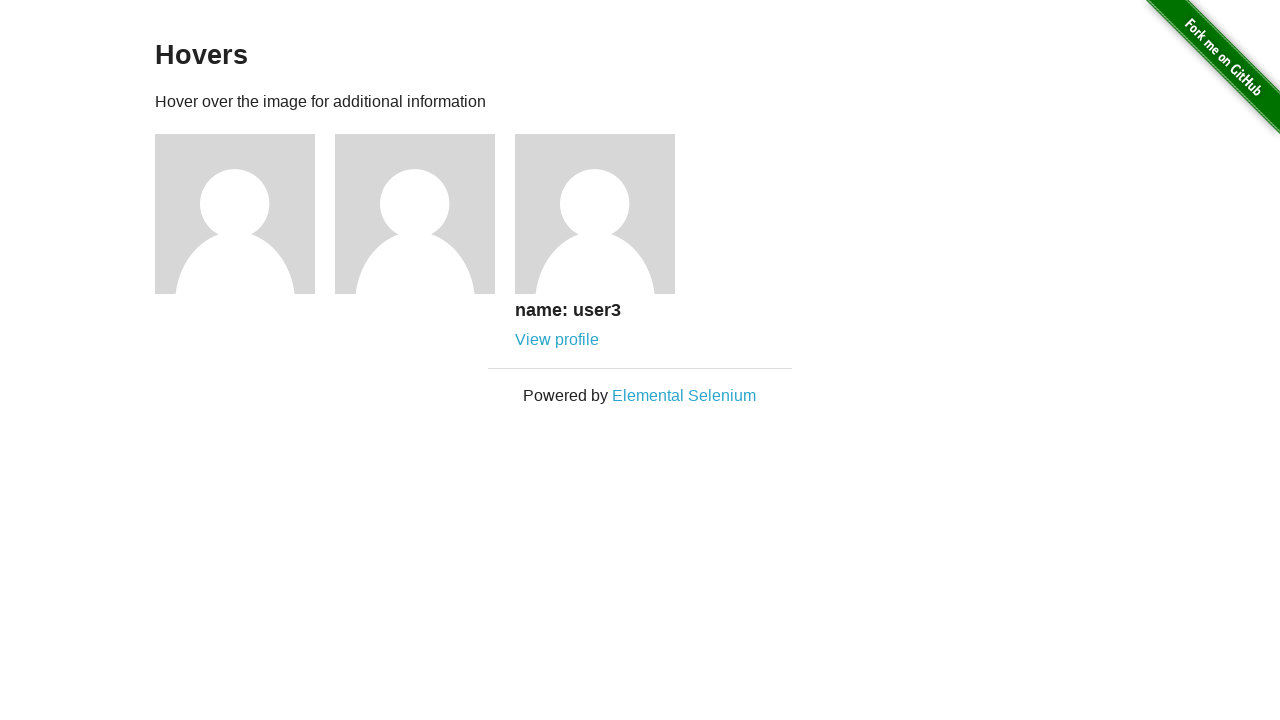

Verified third avatar details show 'name: user3'
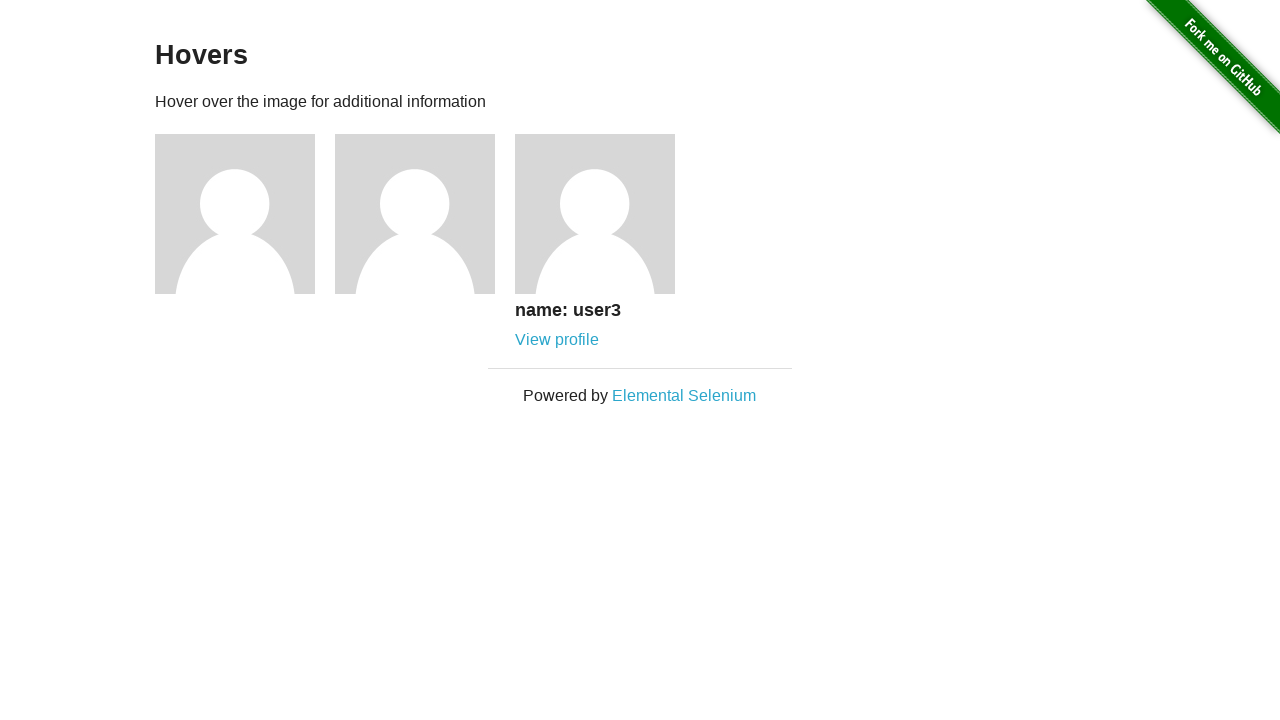

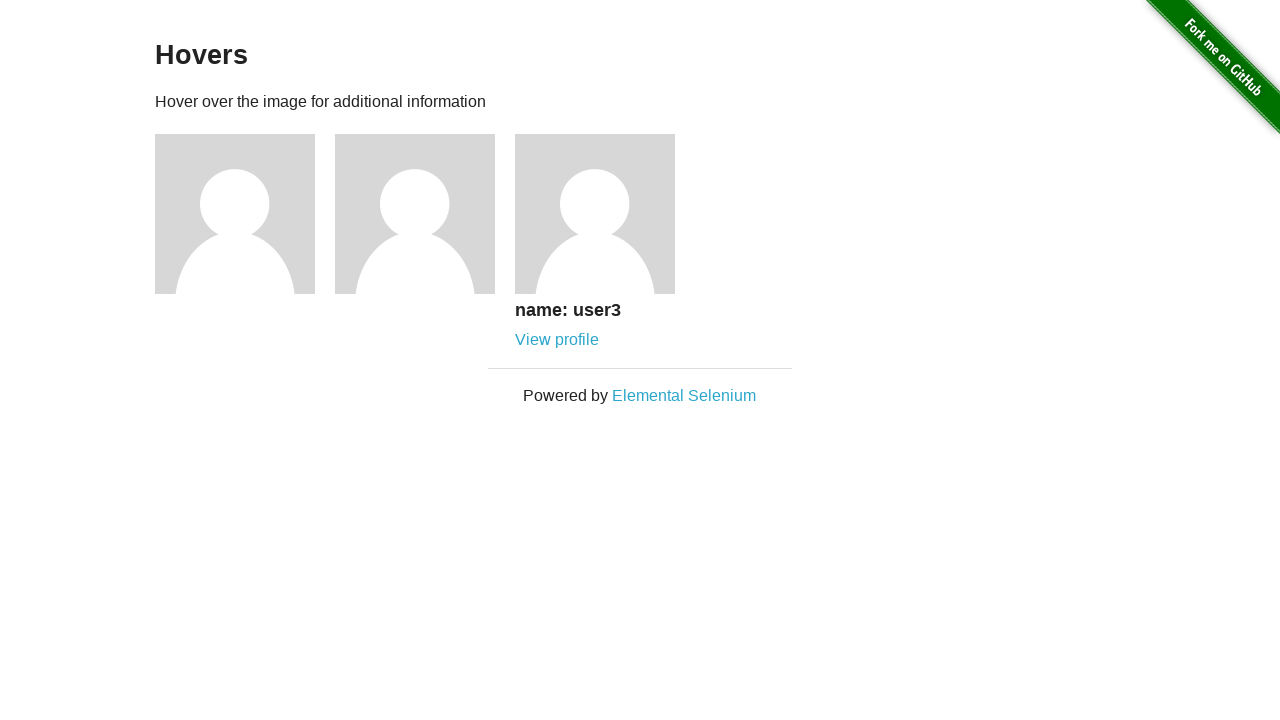